Tests keyboard shortcuts by entering text in first textarea, selecting all with Ctrl+A, copying with Ctrl+C, tabbing to next field, and pasting with Ctrl+V

Starting URL: https://text-compare.com/

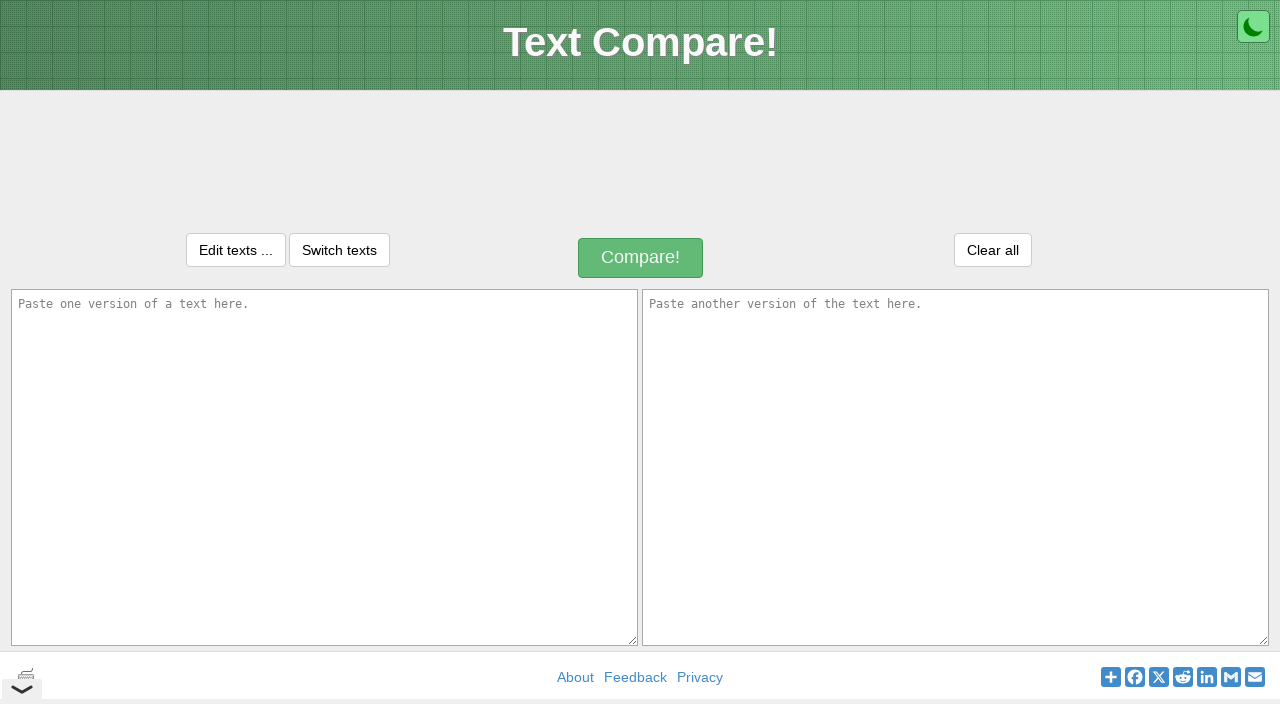

Entered 'Welcome' text in first textarea on textarea#inputText1
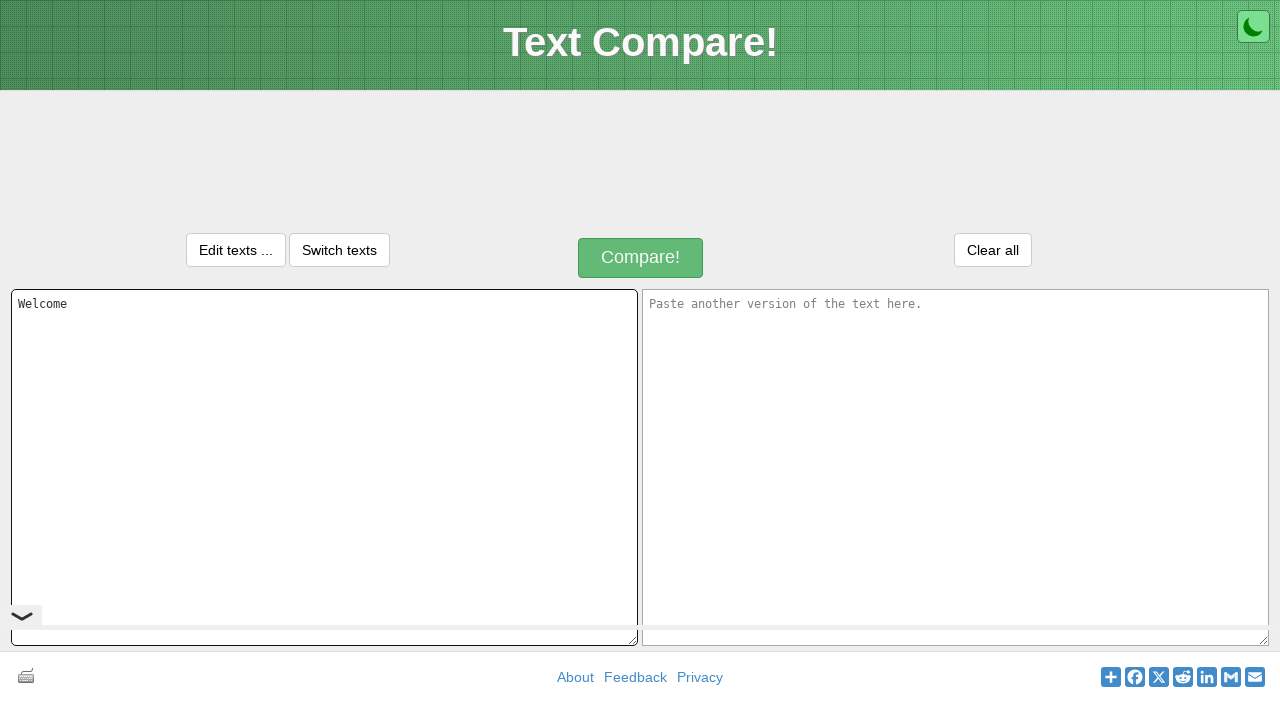

Pressed Control key down
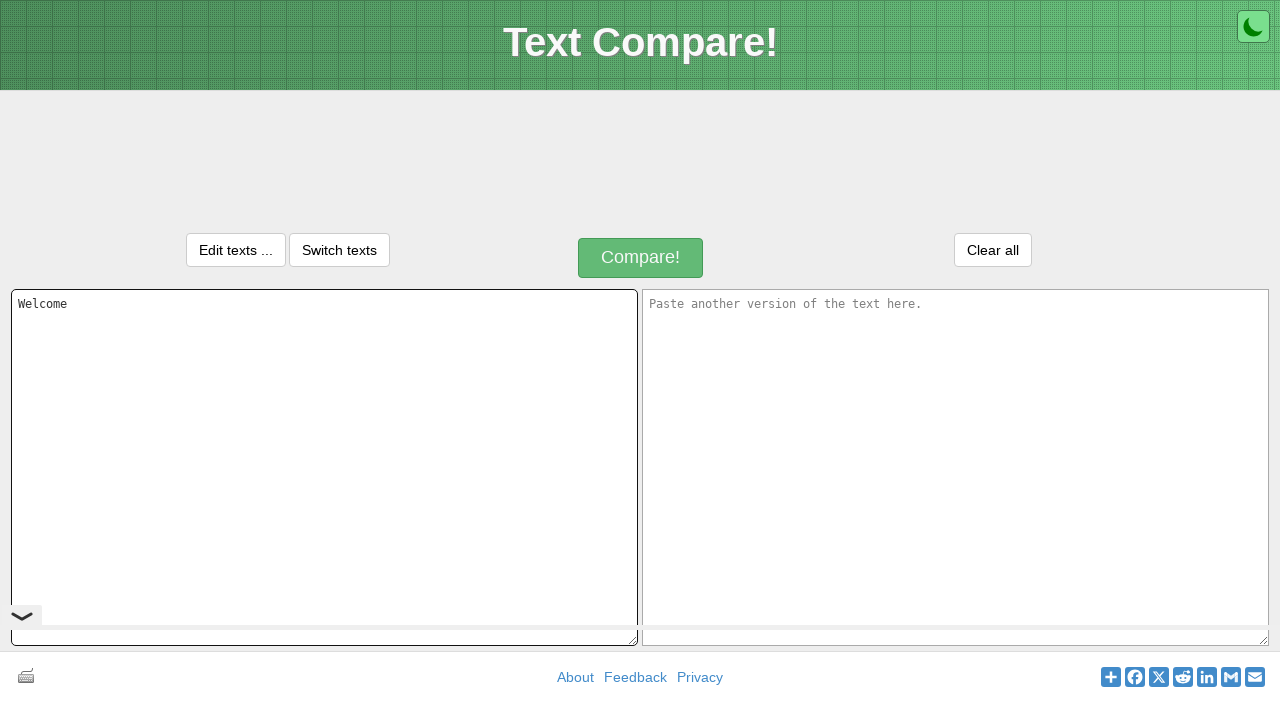

Pressed 'a' key to select all text
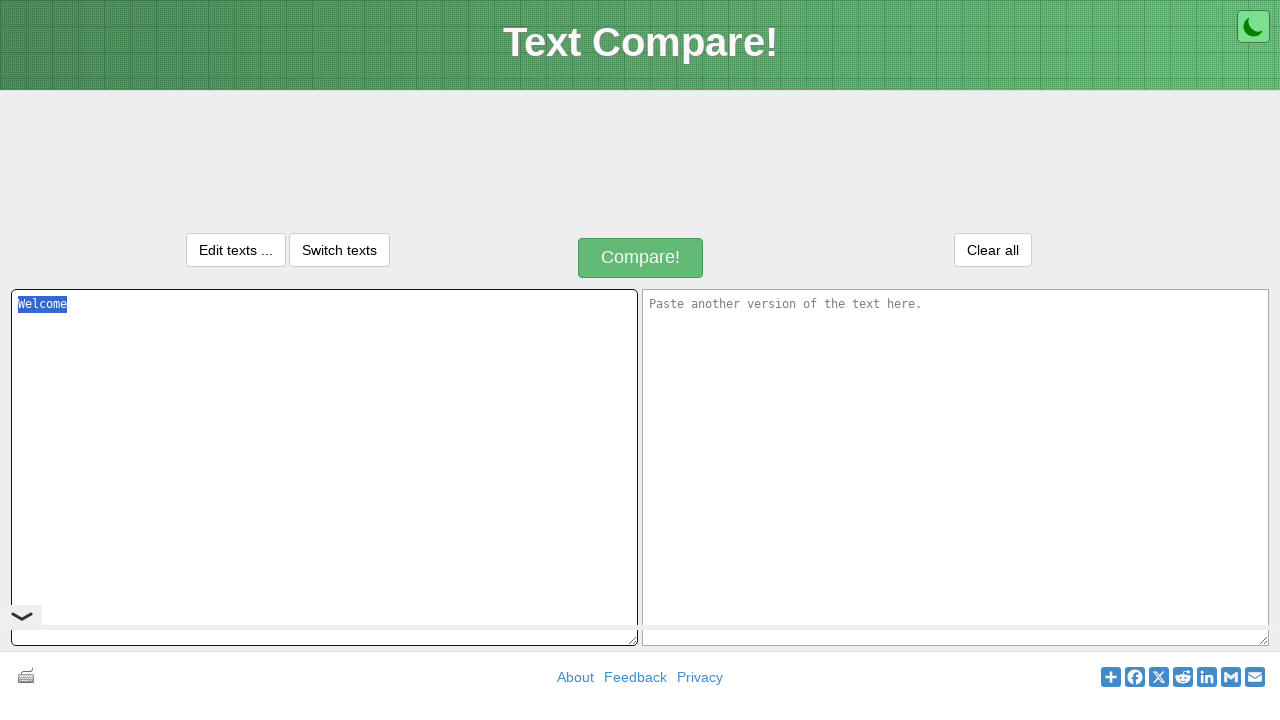

Released Control key - Ctrl+A executed
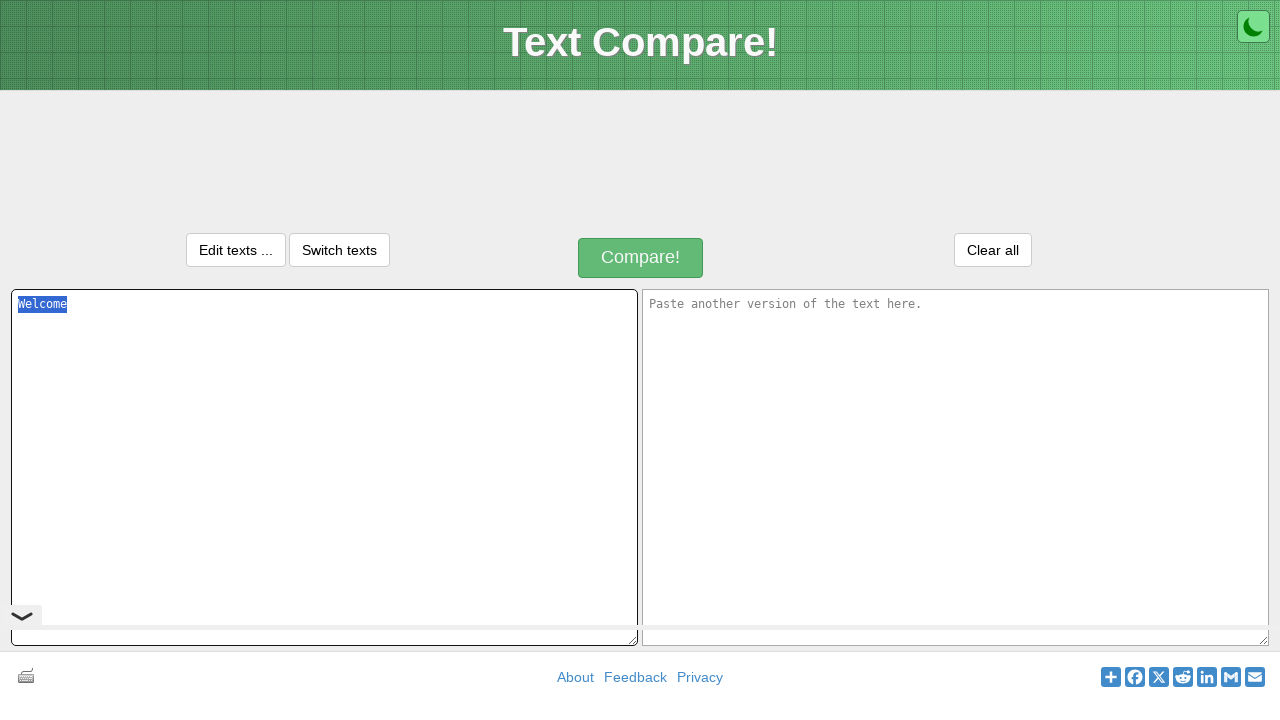

Pressed Control key down
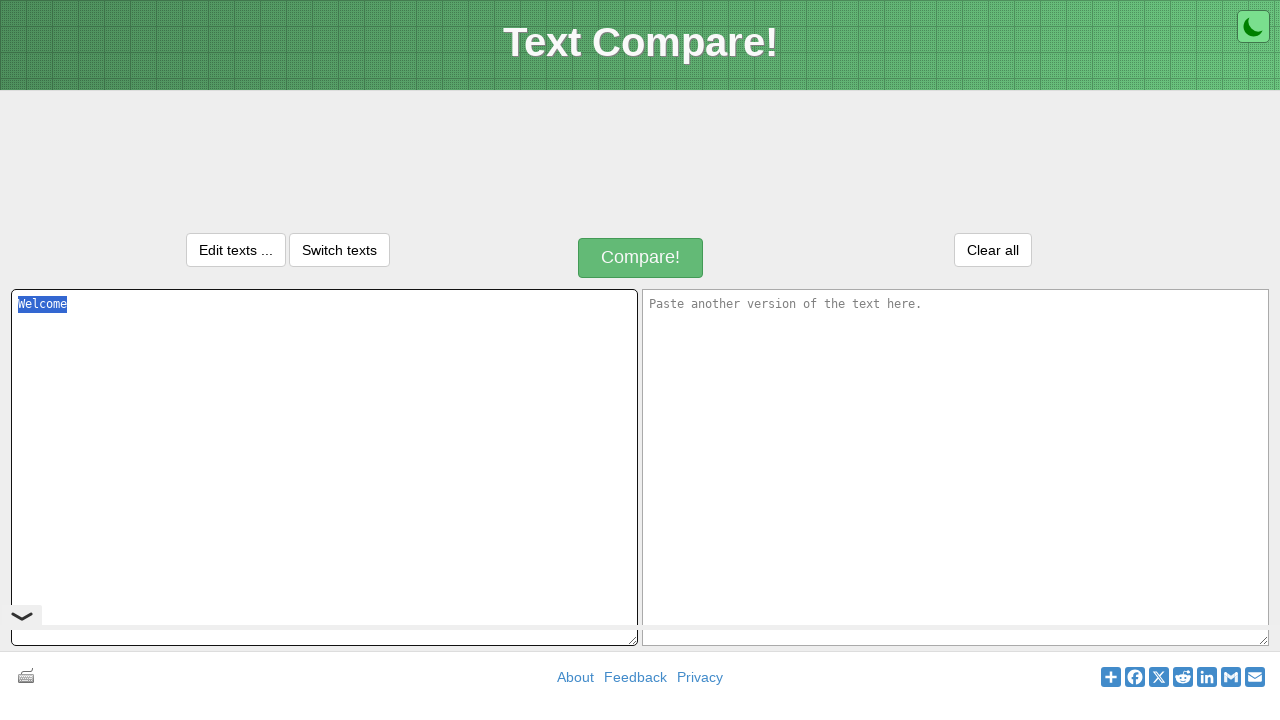

Pressed 'c' key to copy text
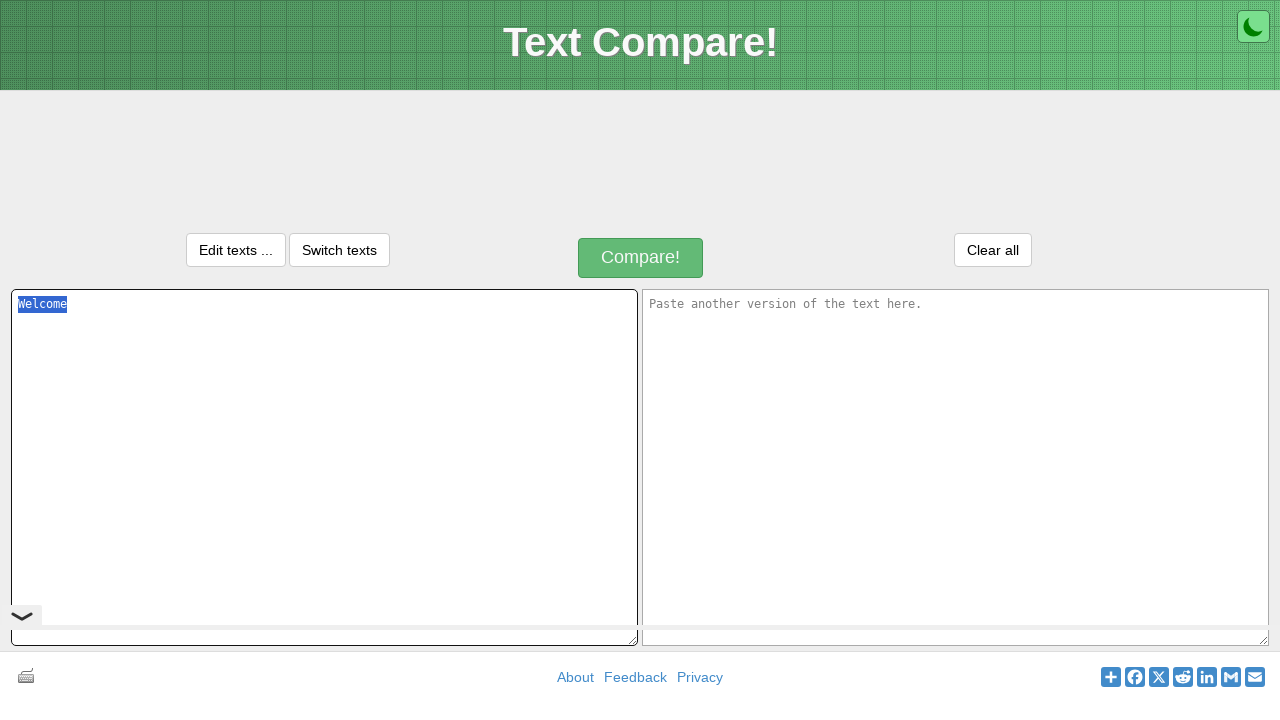

Released Control key - Ctrl+C executed
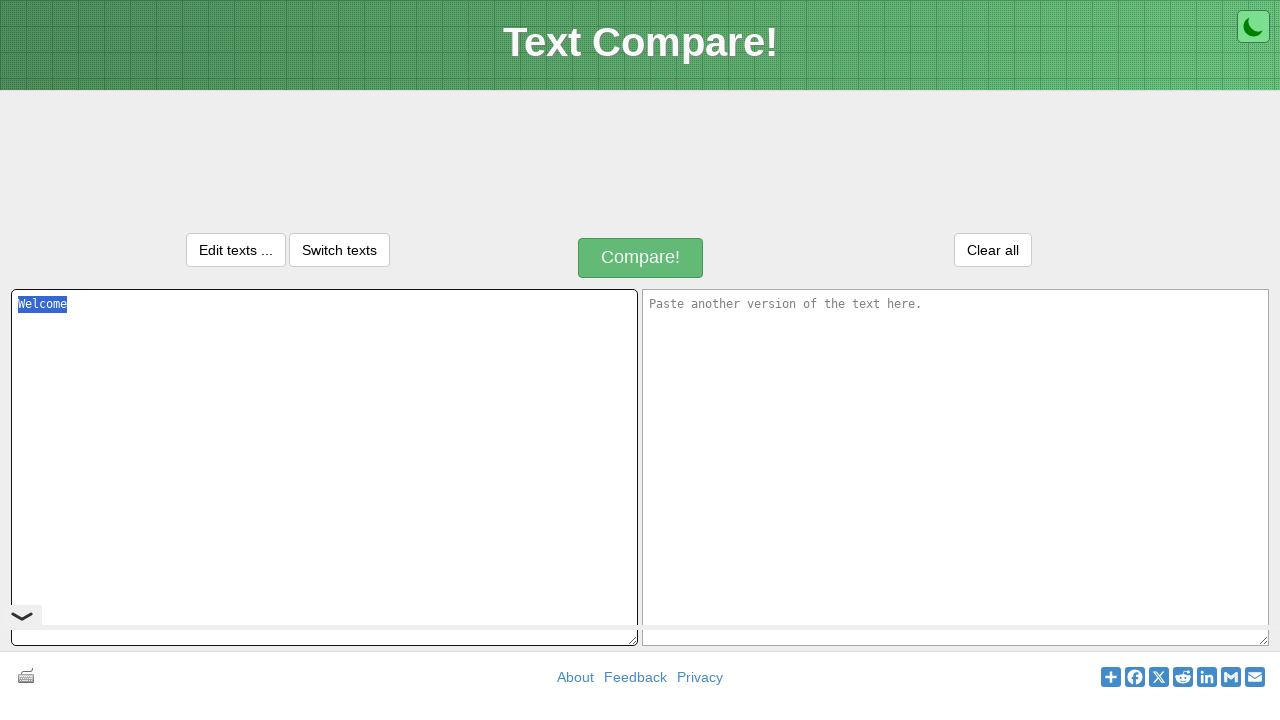

Pressed Tab key to move to next textarea field
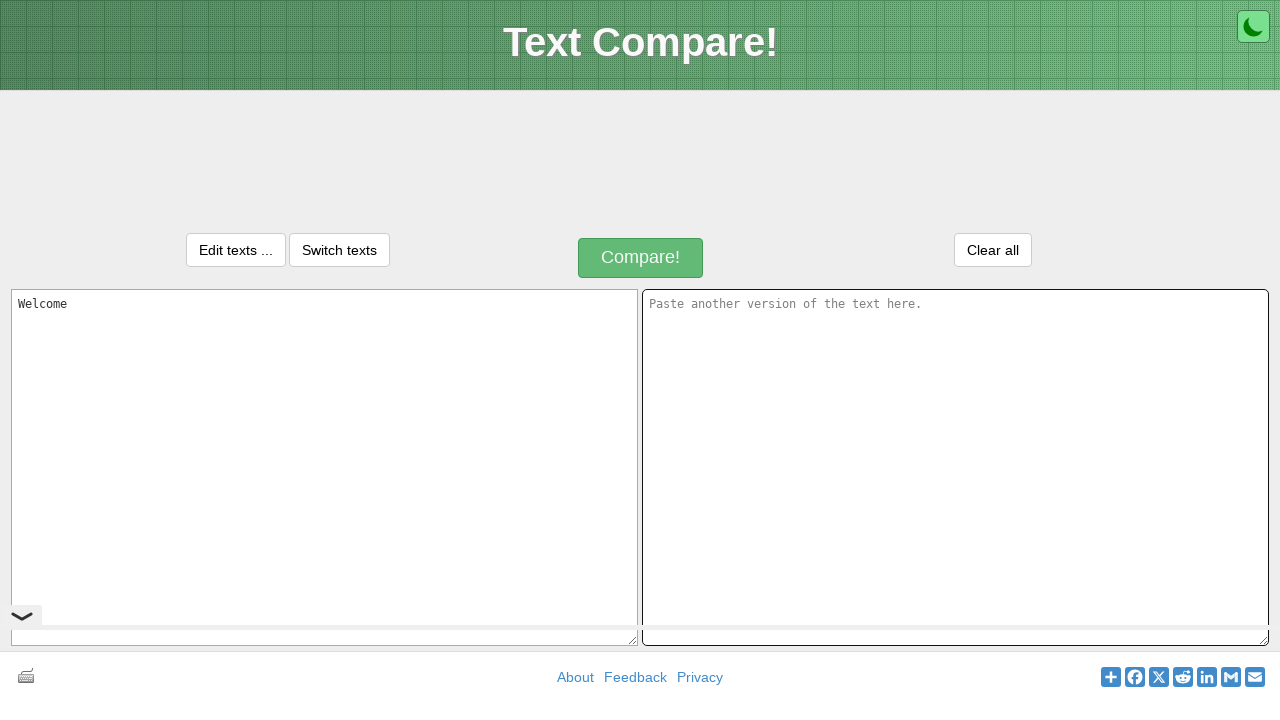

Pressed Control key down
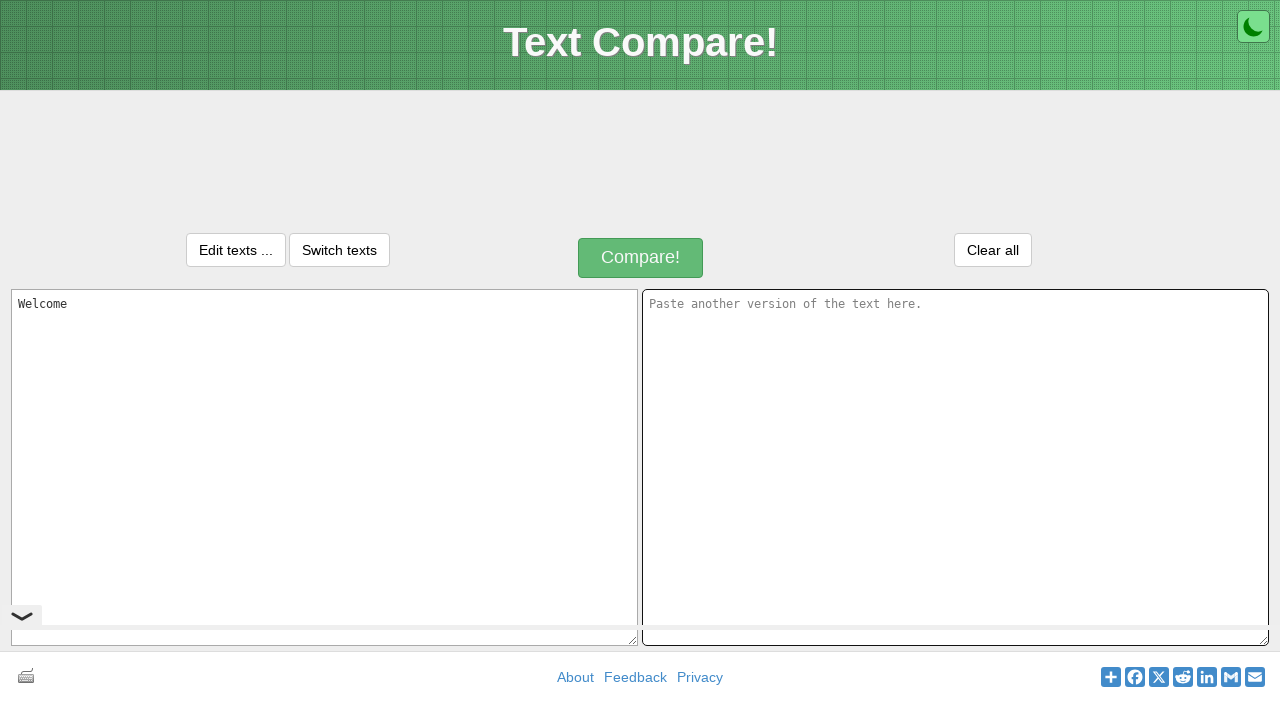

Pressed 'v' key to paste text
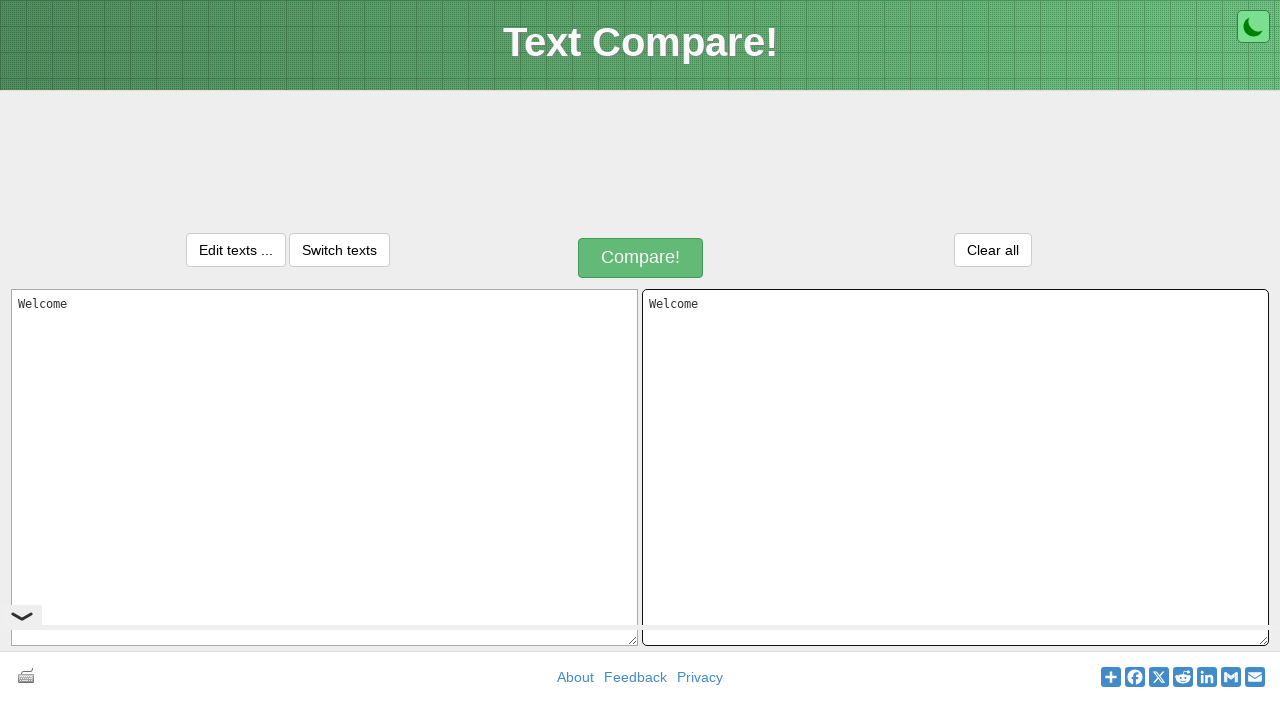

Released Control key - Ctrl+V executed and text pasted into second textarea
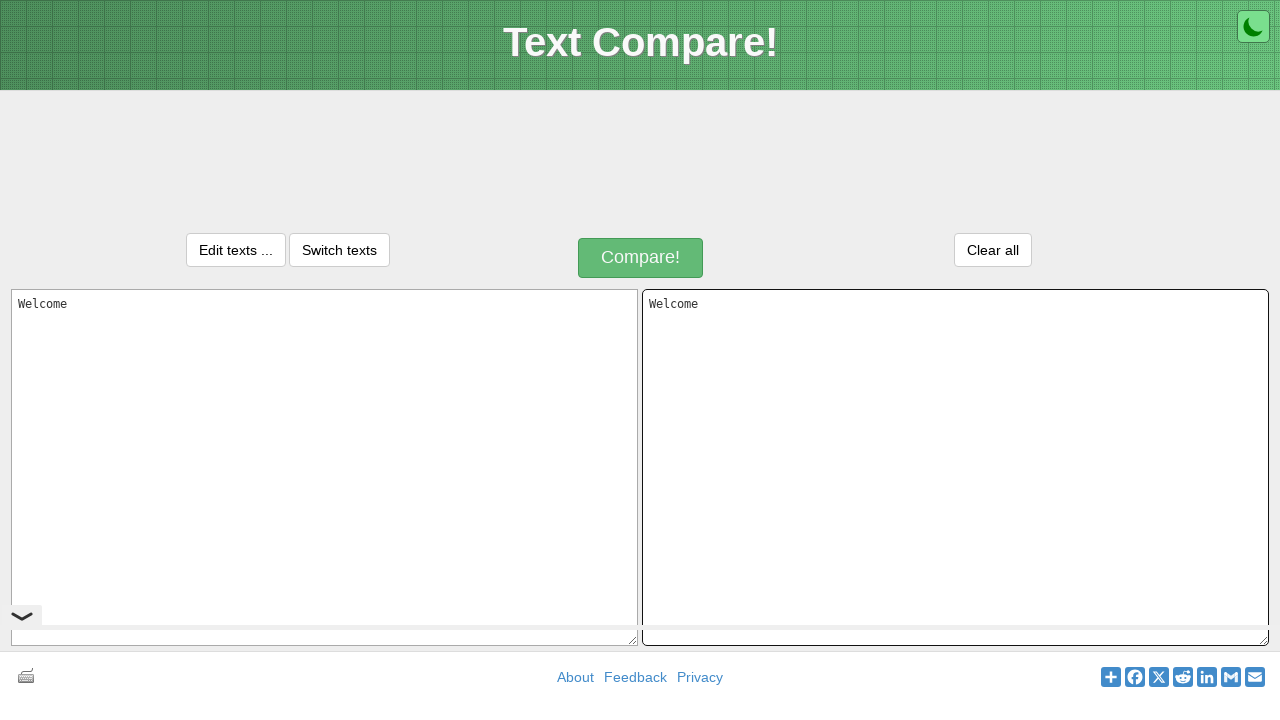

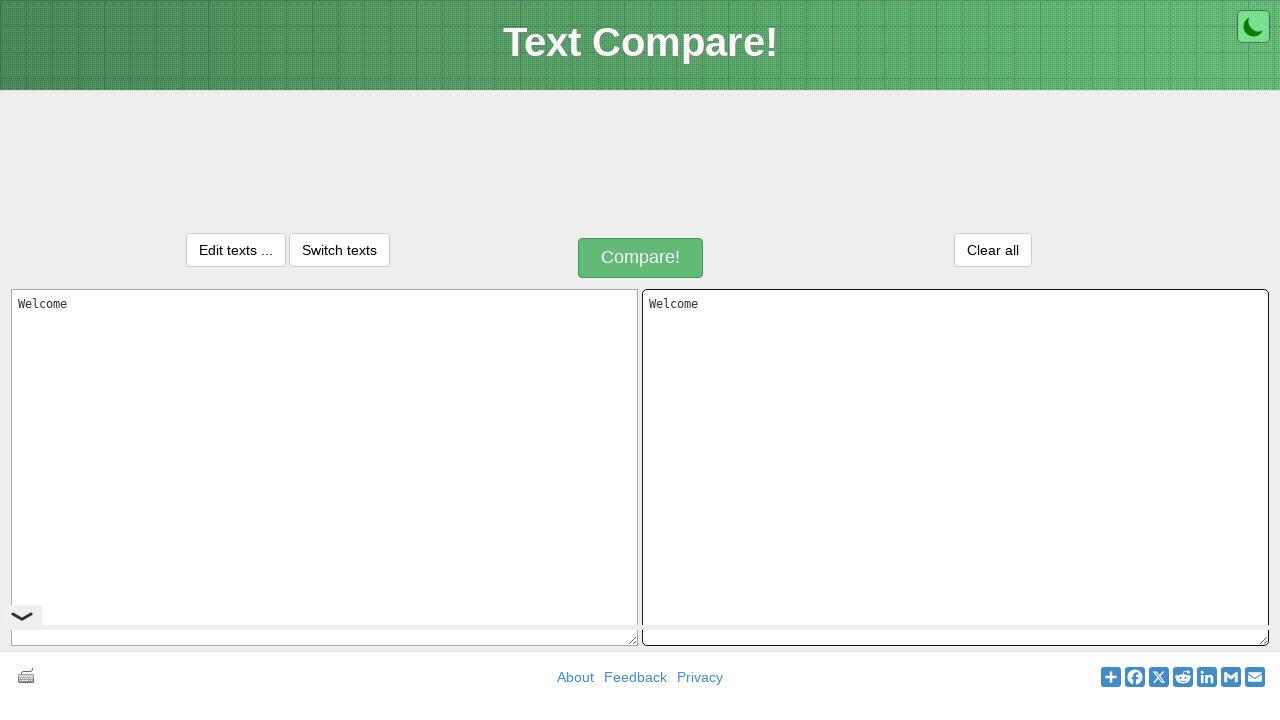